Tests marking a todo item as done by adding an item and clicking the done button, then verifying the item gets the completed styling.

Starting URL: https://todoist.devgossips.vercel.app/

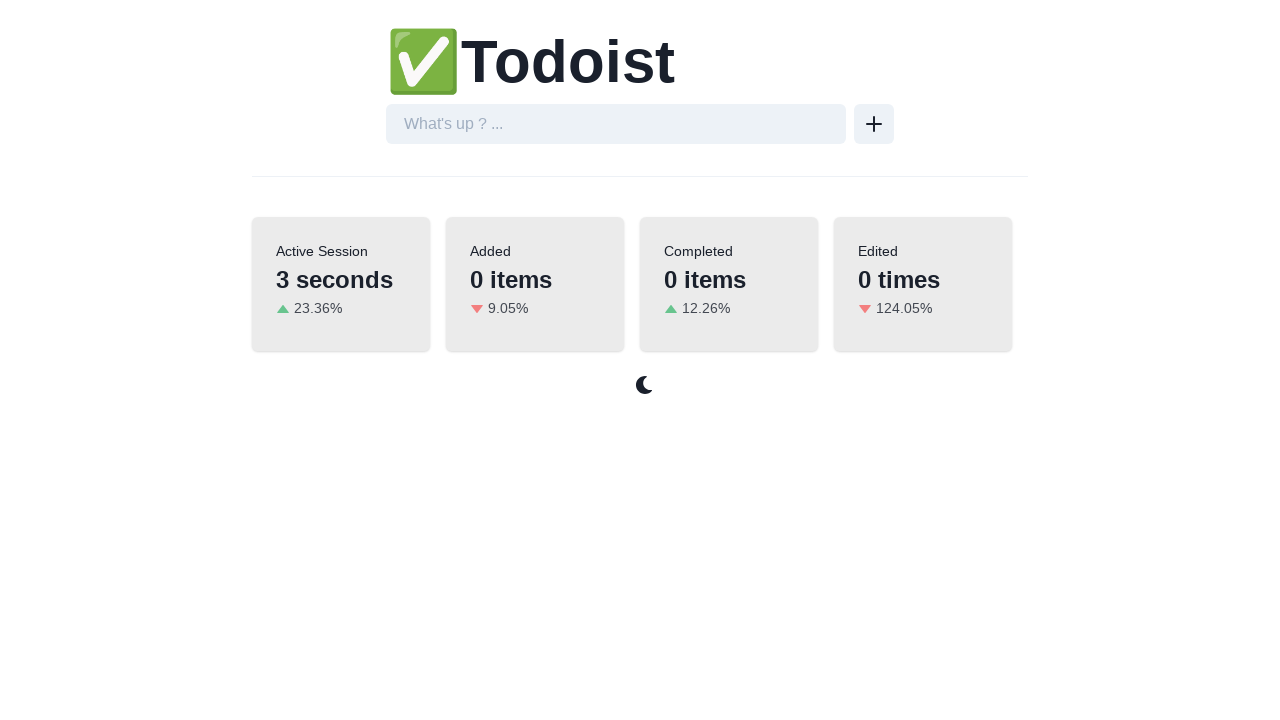

Located the todo input field with placeholder 'What's up ? ...'
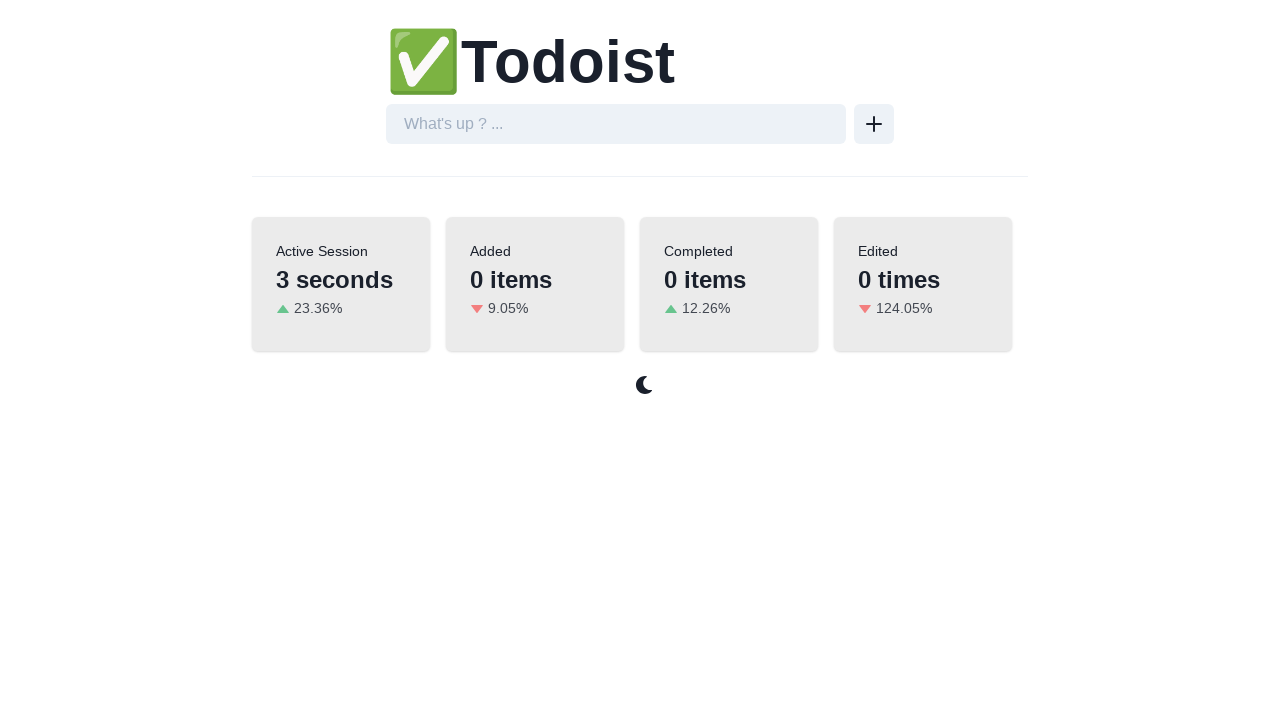

Filled todo input with 'Go to Library' on internal:attr=[placeholder="What's up ? ..."i]
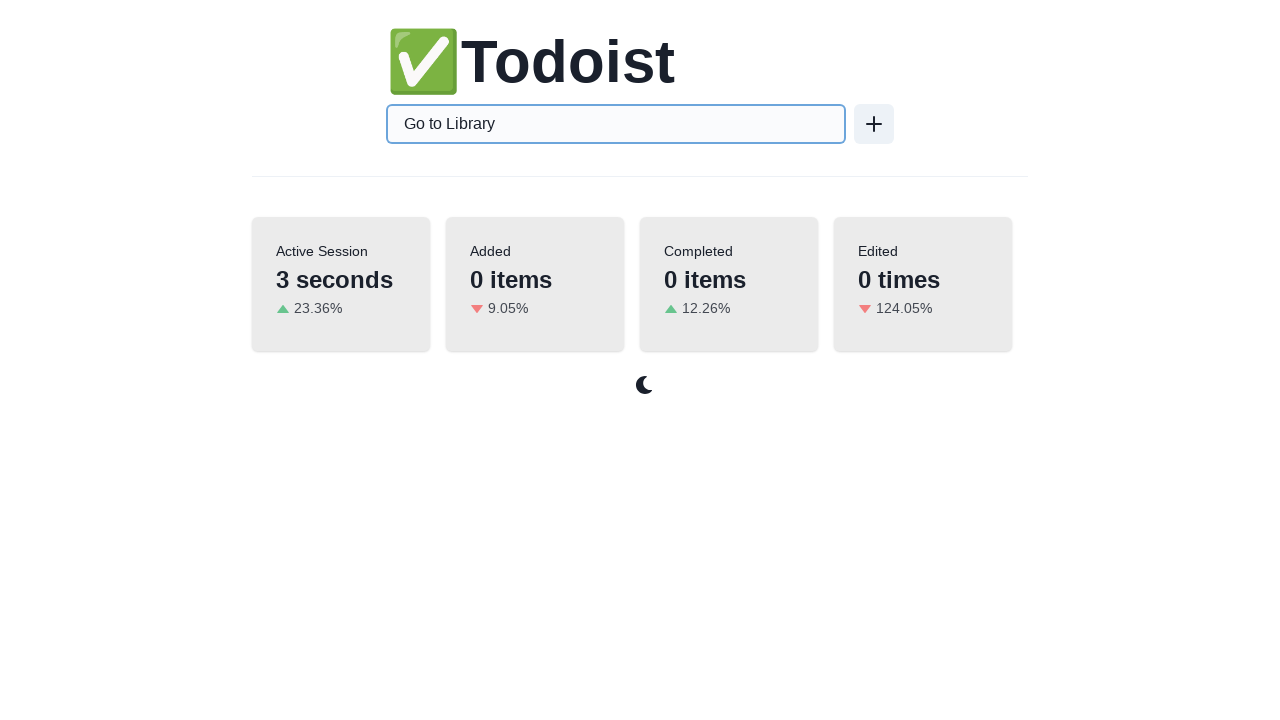

Pressed Enter to create the todo item on internal:attr=[placeholder="What's up ? ..."i]
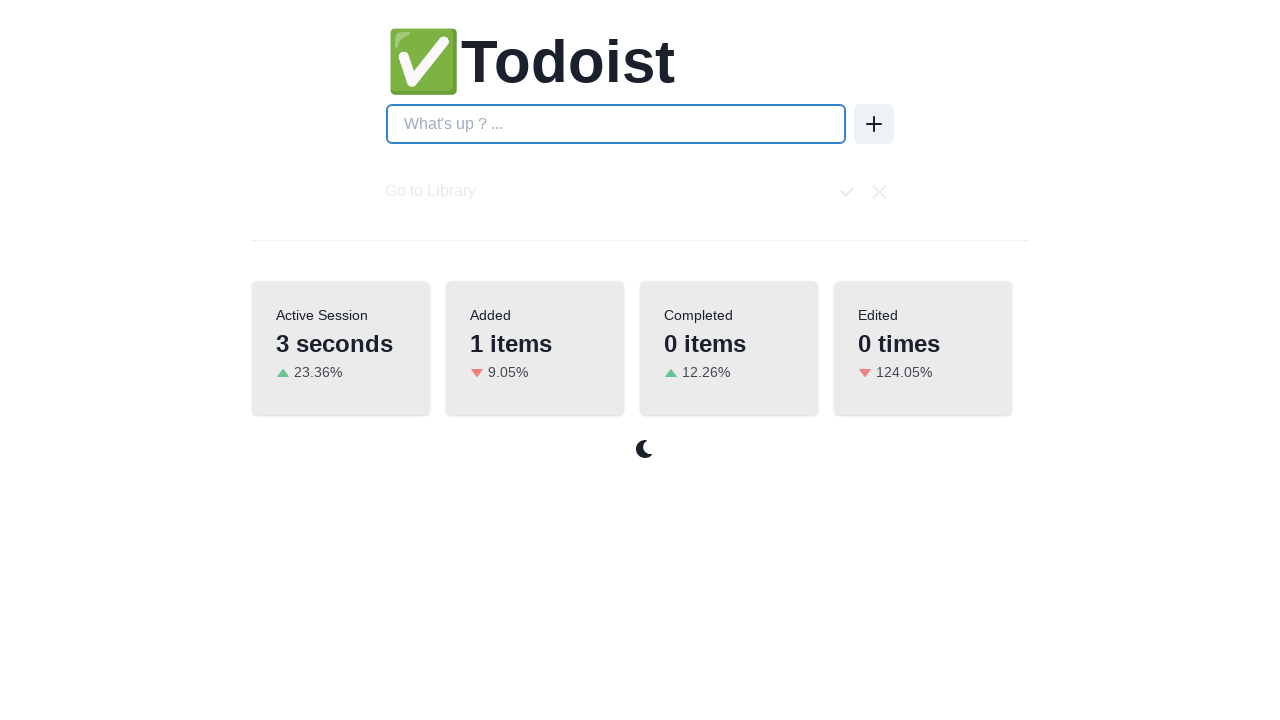

Verified 'Go to Library' item is visible in the todo list
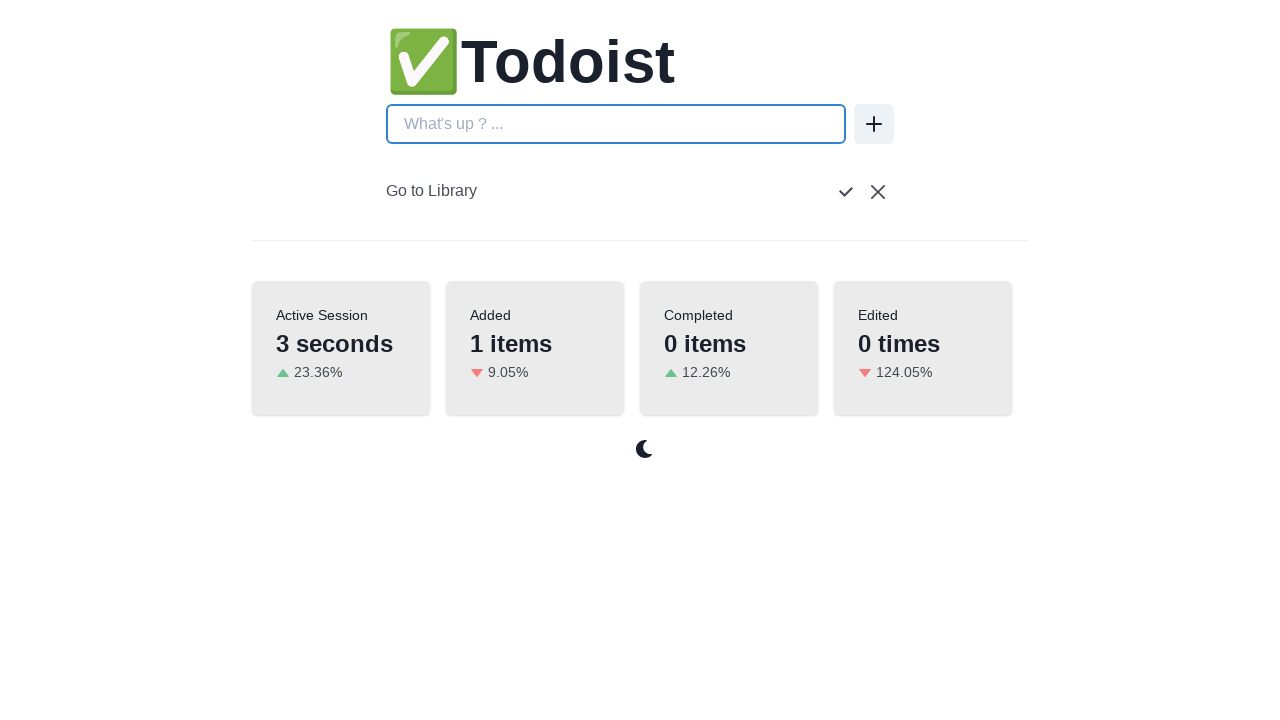

Located the done/checklist button for the todo item
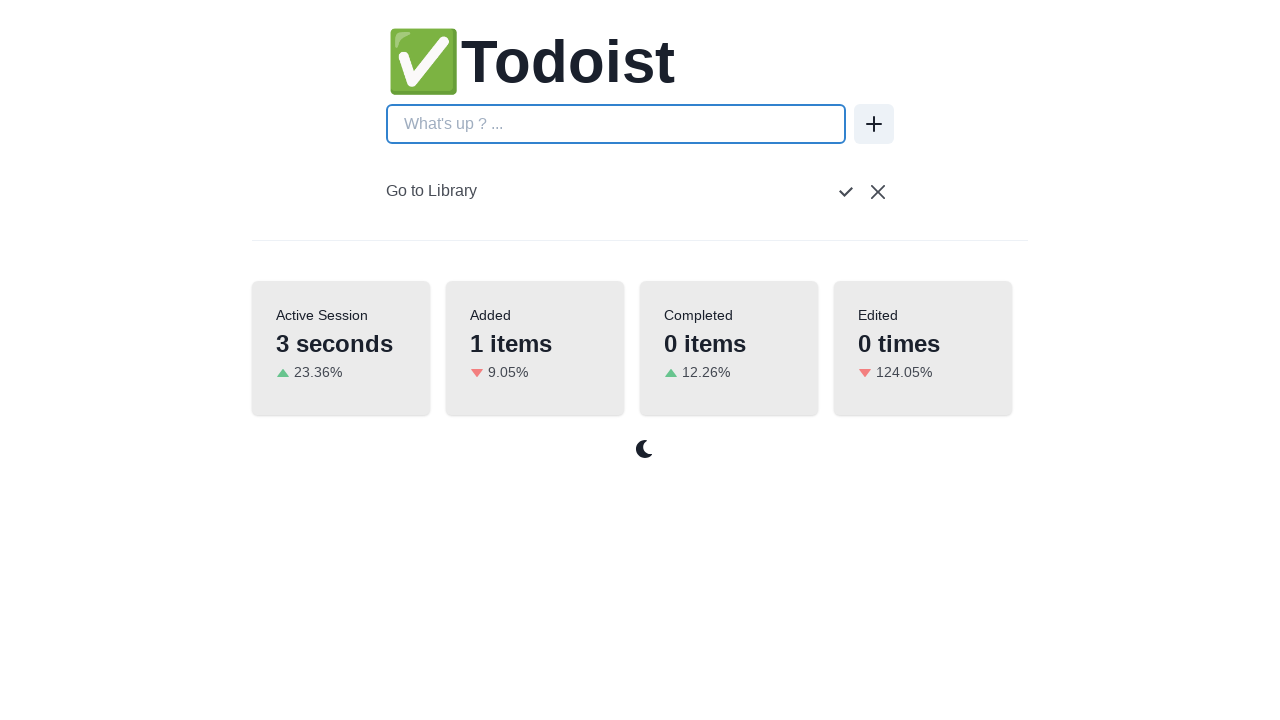

Clicked the done button to mark the item as completed at (846, 192) on (//button[@aria-label='done'])[2]
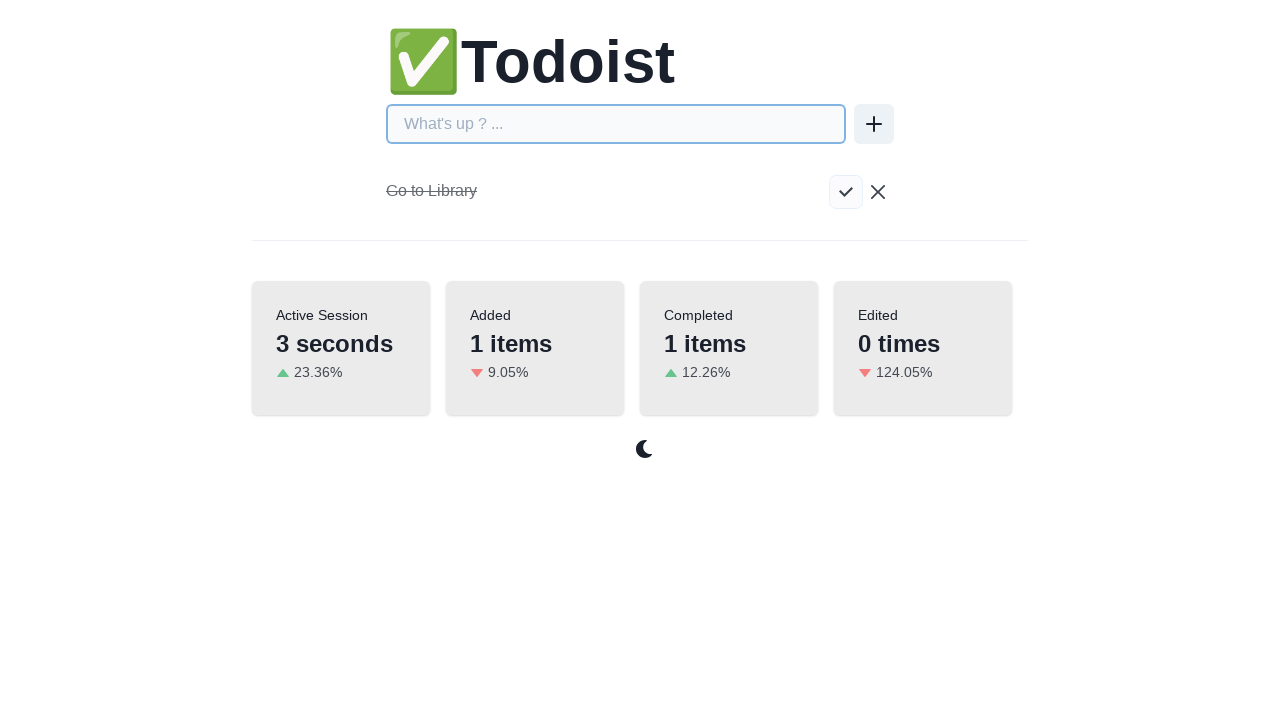

Located the marked item with completed styling
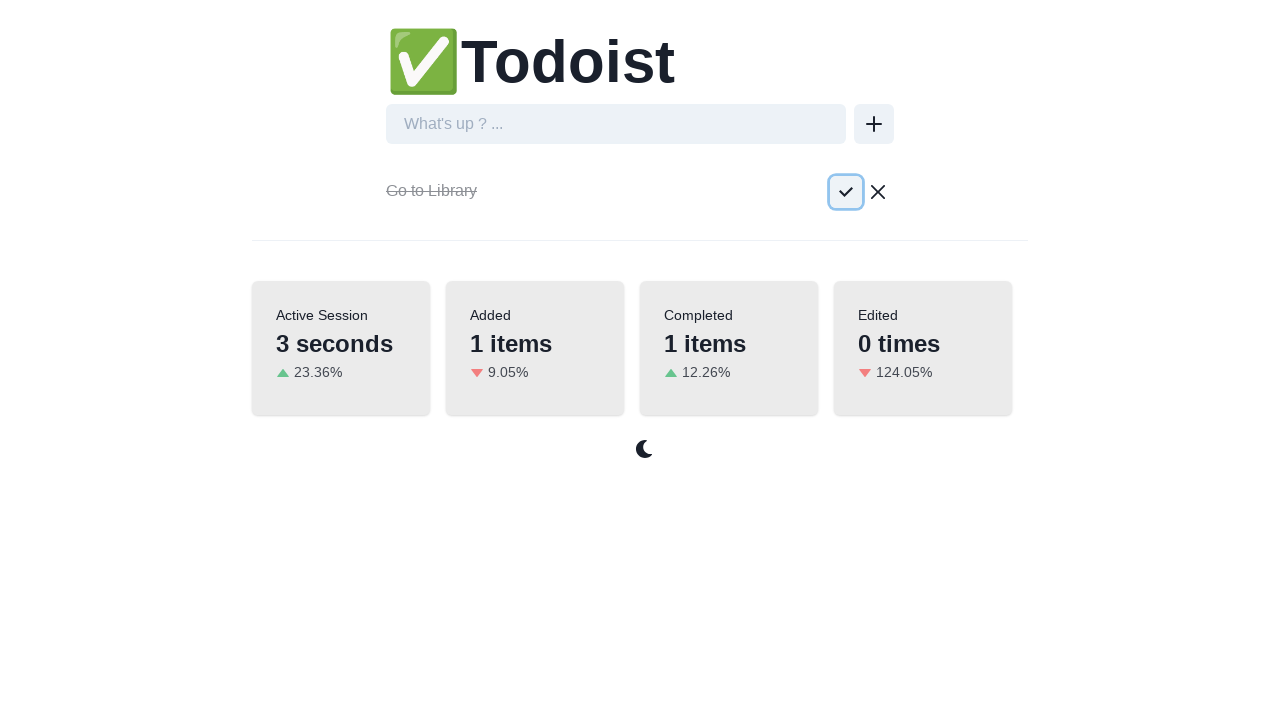

Verified the 'Go to Library' item is visible with completed styling
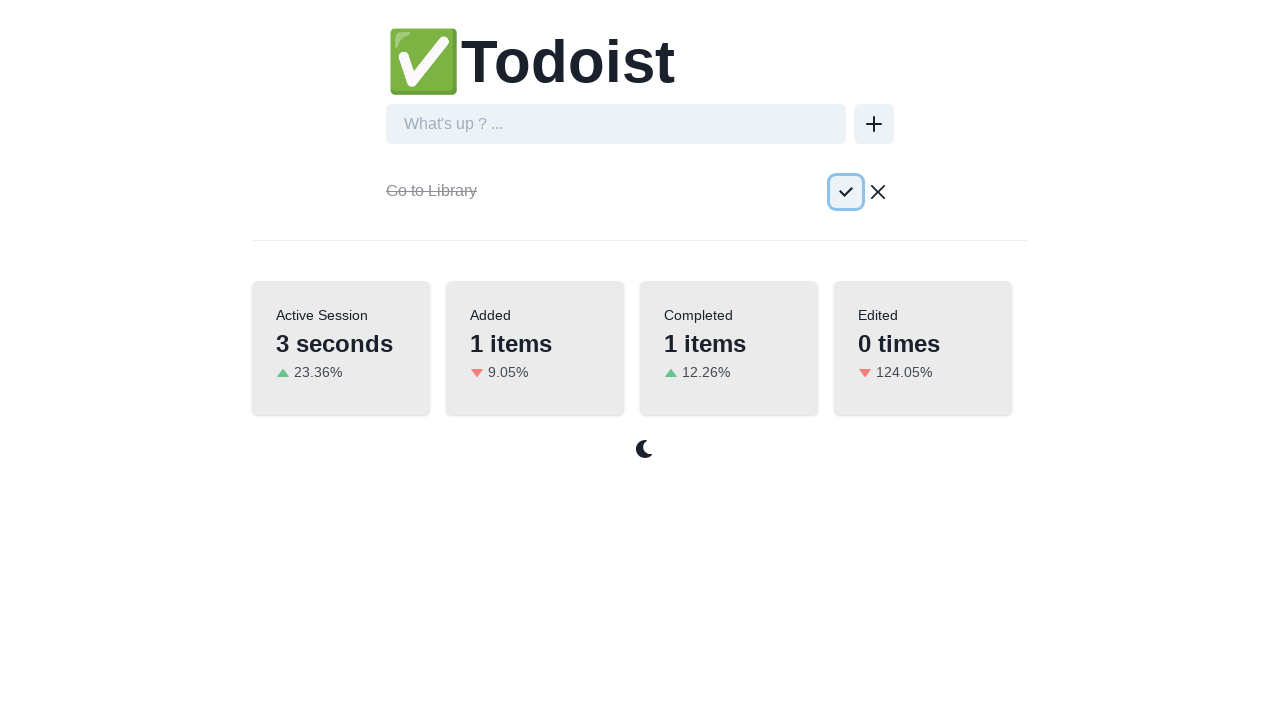

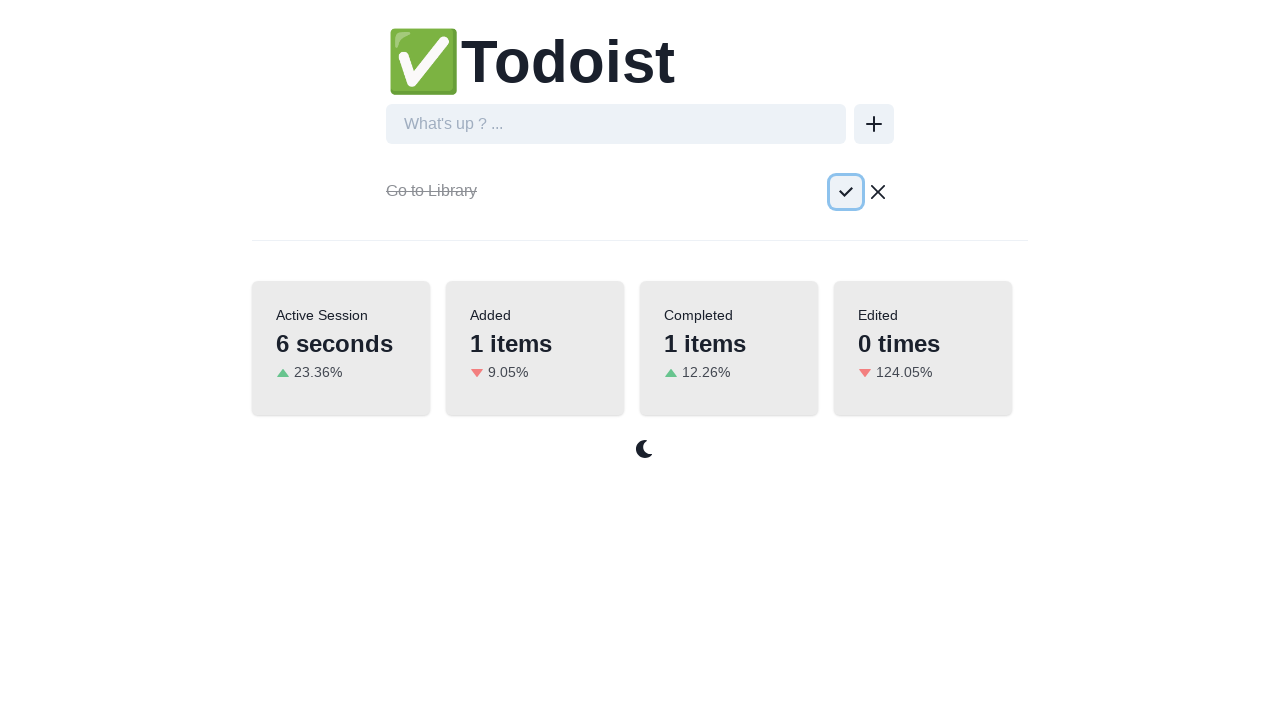